Clicks the first checkbox to check it and verifies it becomes selected.

Starting URL: http://the-internet.herokuapp.com/checkboxes

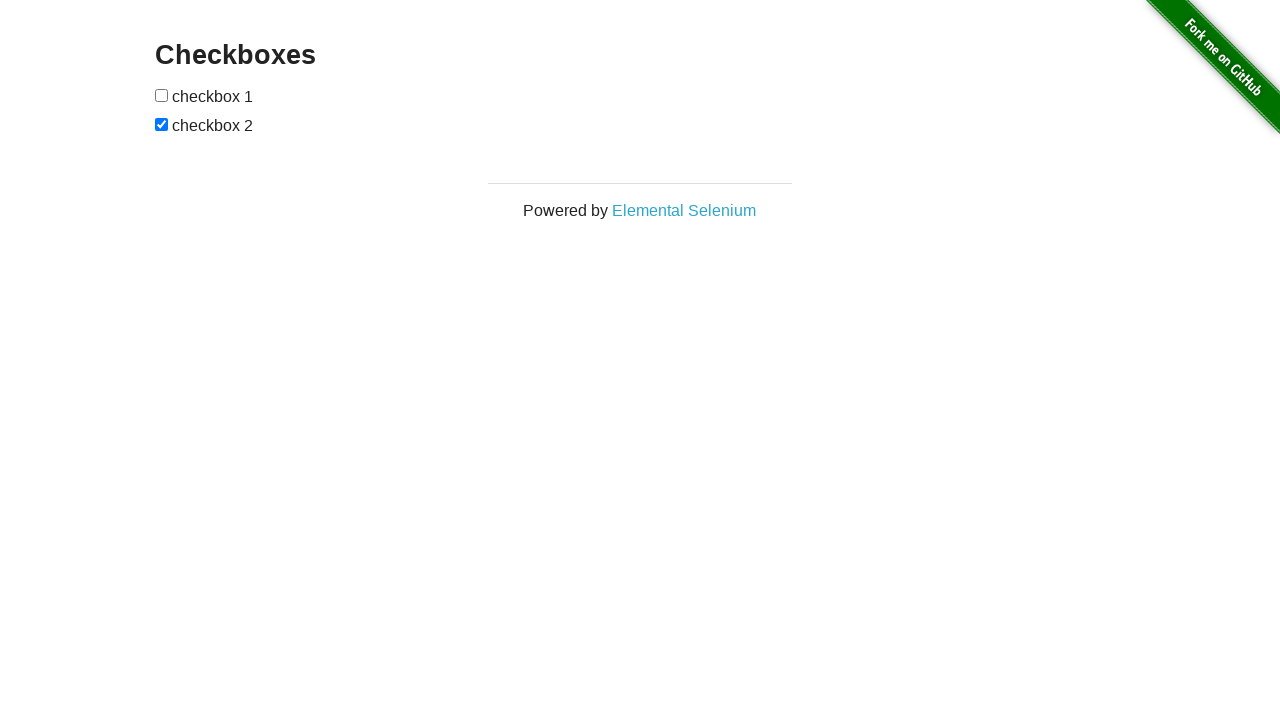

Clicked the first checkbox to check it at (162, 95) on xpath=//input[@type='checkbox'] >> nth=0
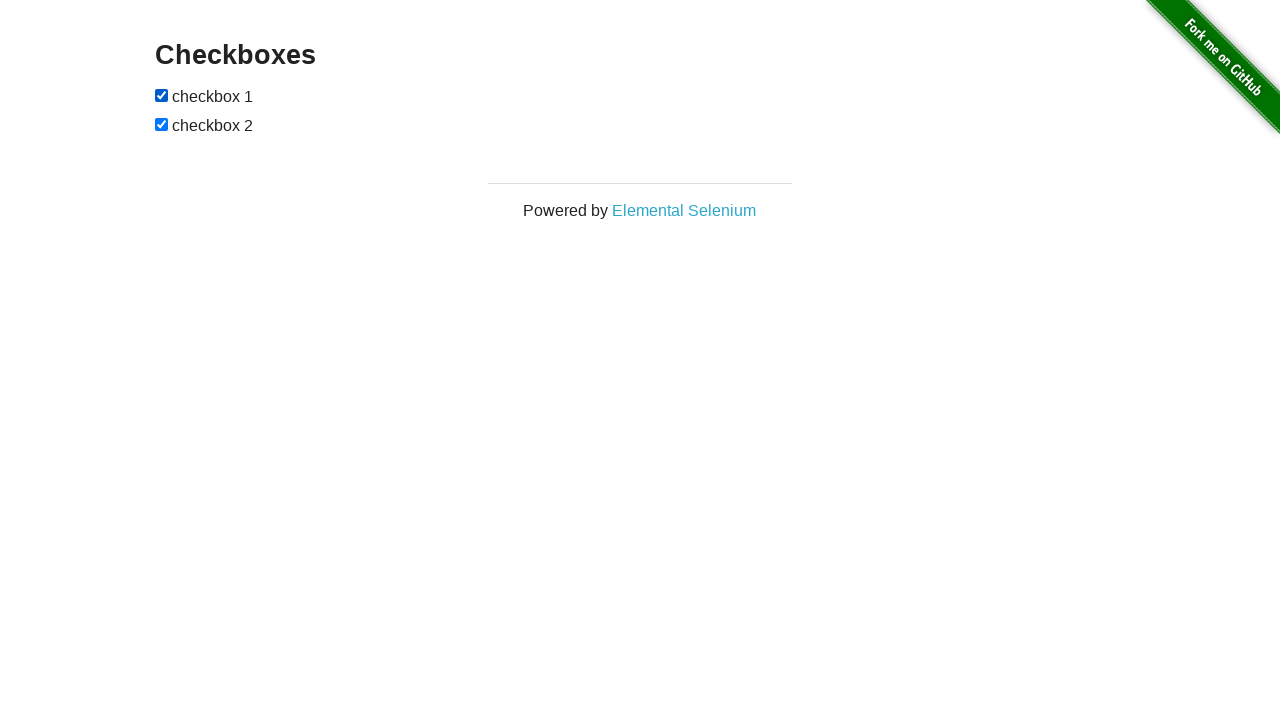

Verified that the first checkbox is now checked
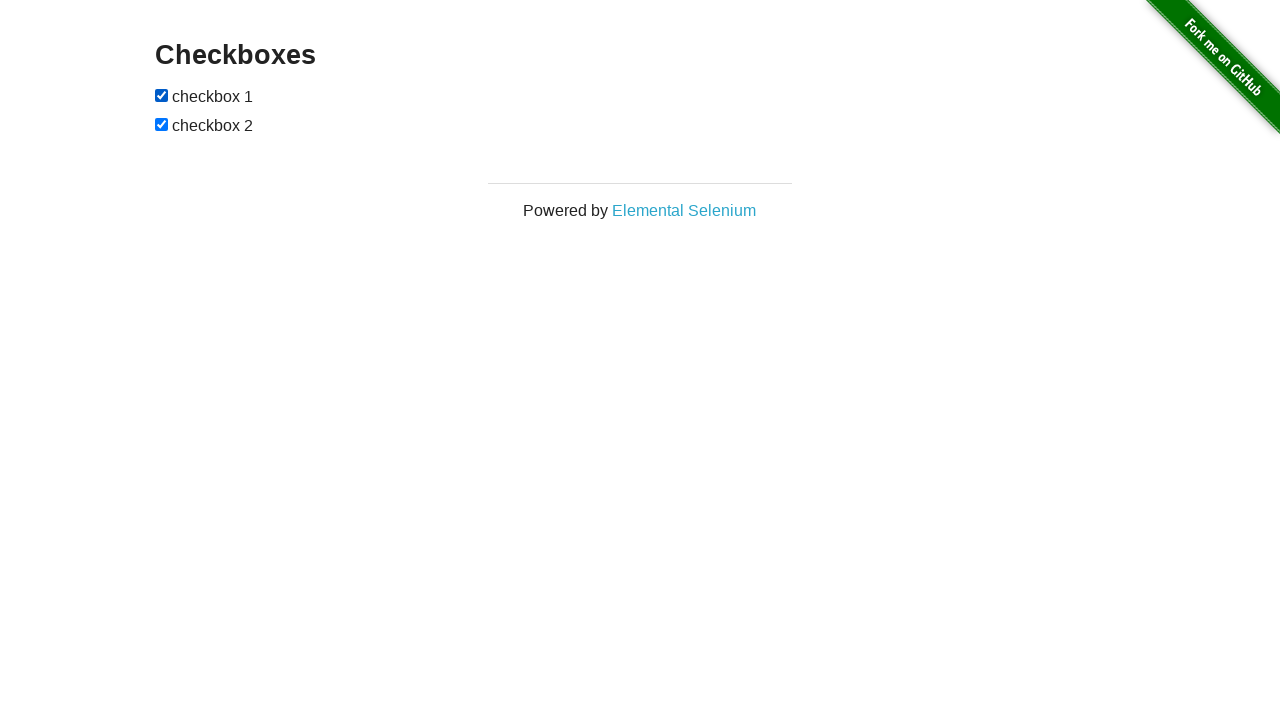

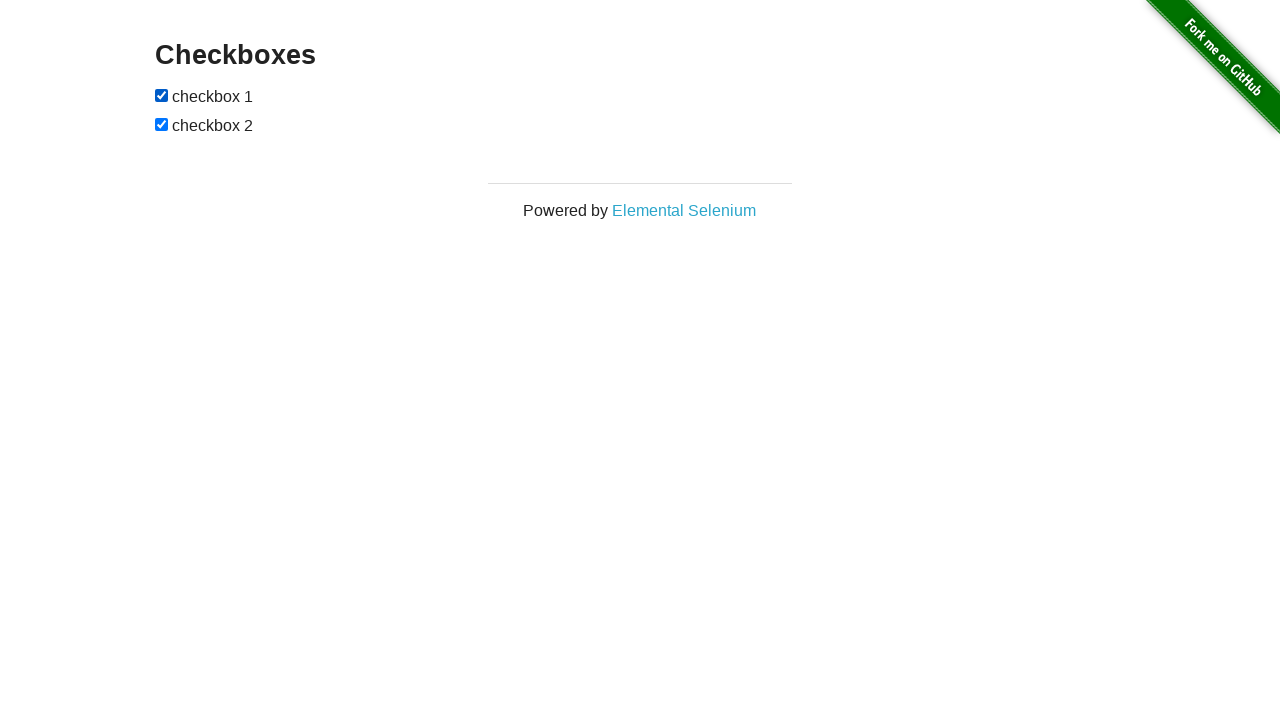